Tests search functionality on GameMania website by entering a search term and clicking the search button

Starting URL: https://tamirescalixto.github.io/GameMania/

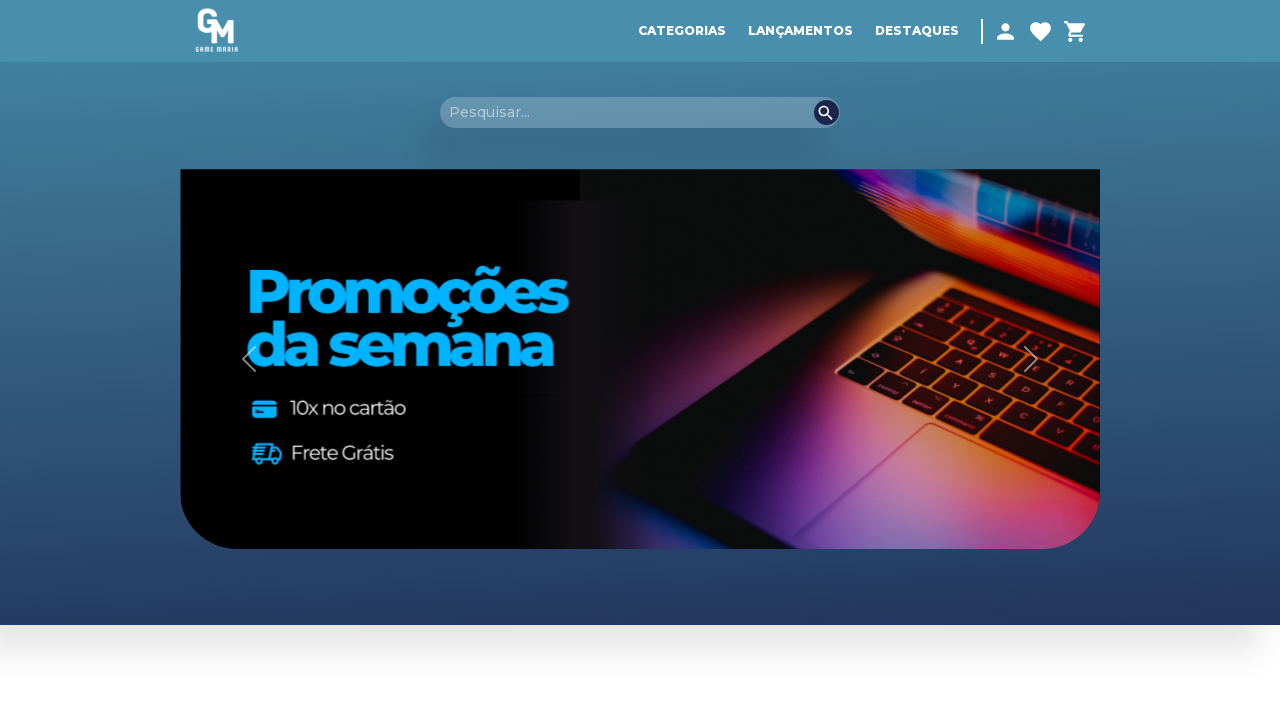

Filled search box with 'Computador' on .search-txt
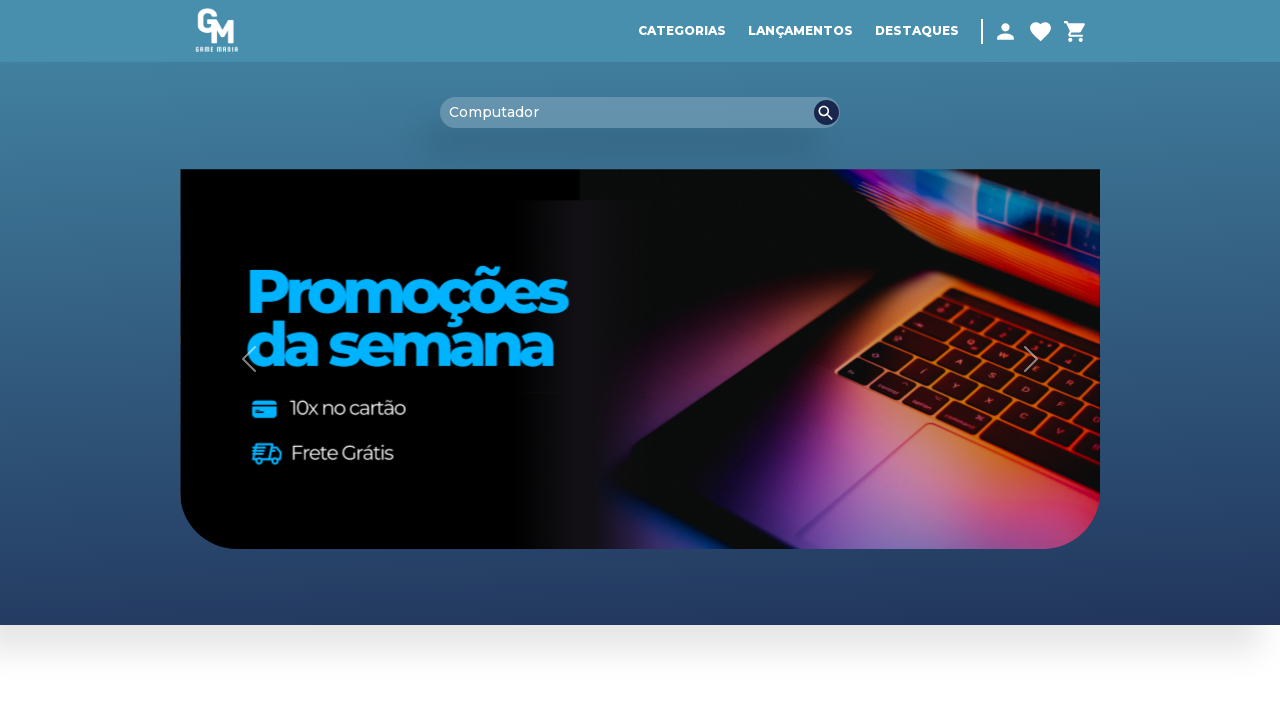

Clicked search button to perform search at (826, 113) on #btn-lupa
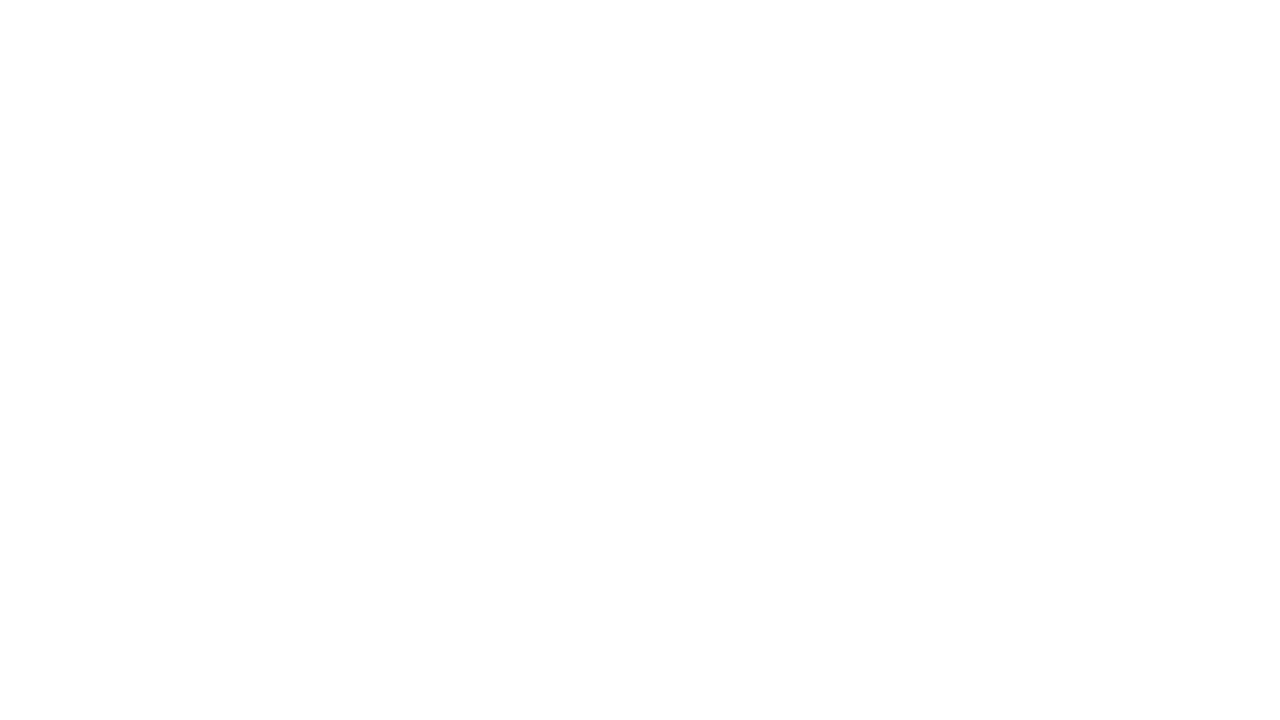

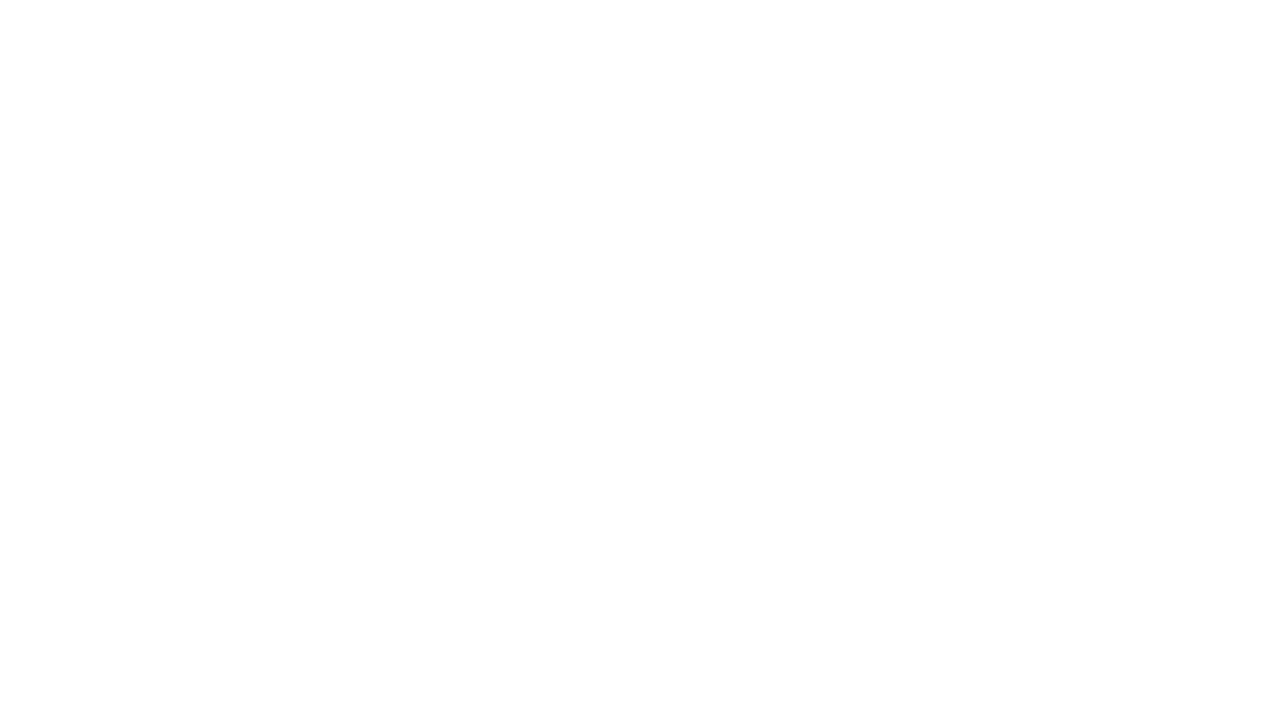